Tests that a saved change to an employee name persists when switching between employees

Starting URL: https://devmountain-qa.github.io/employee-manager/1.2_Version/index.html

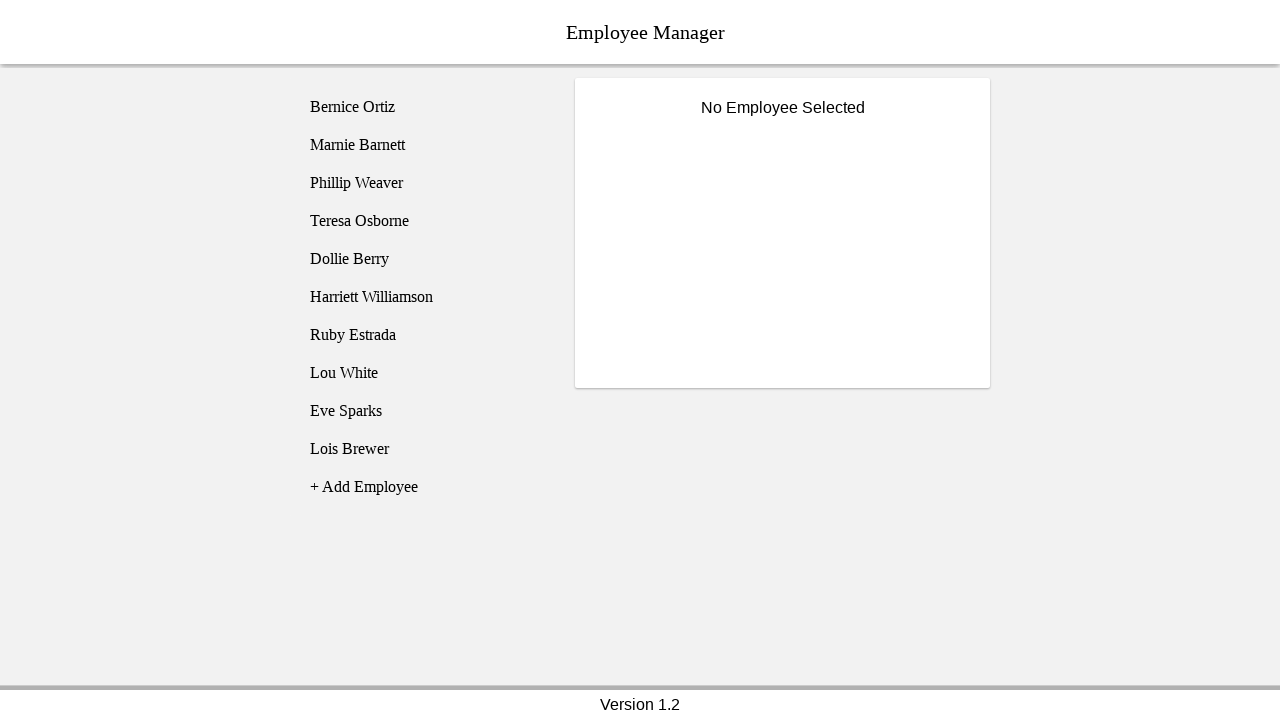

Clicked on Bernice Ortiz employee at (425, 107) on [name='employee1']
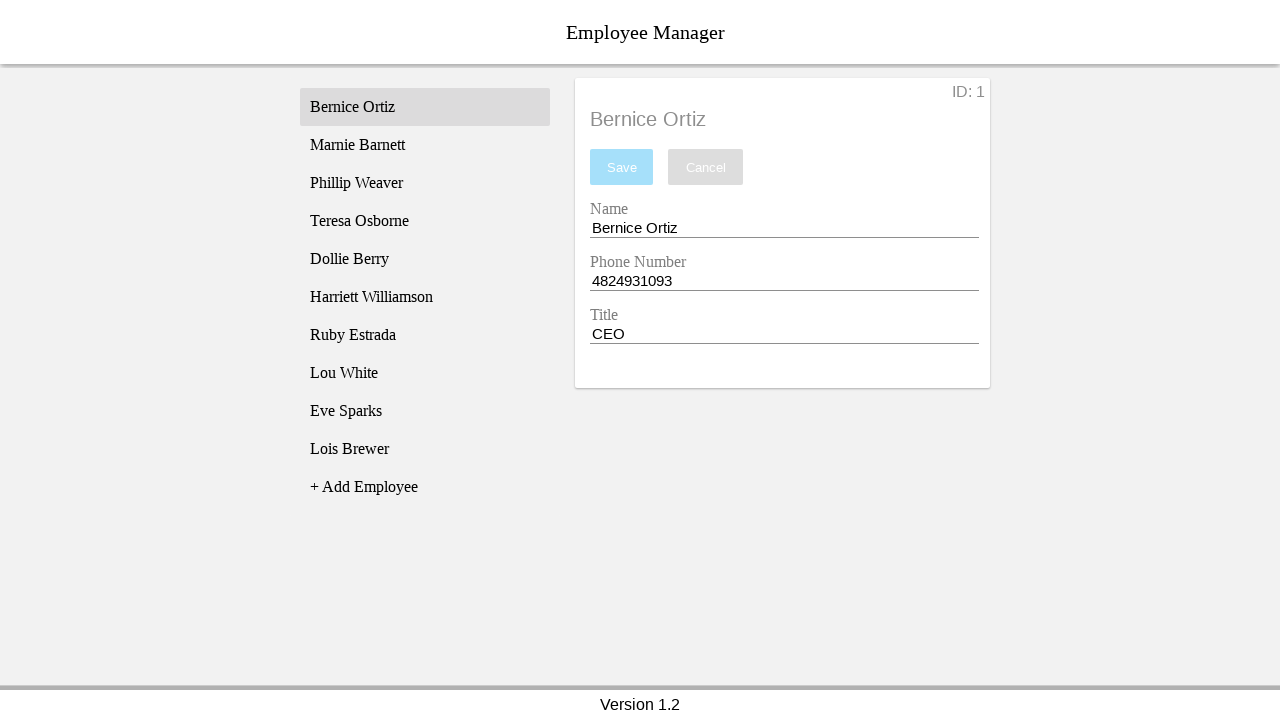

Name input field became visible
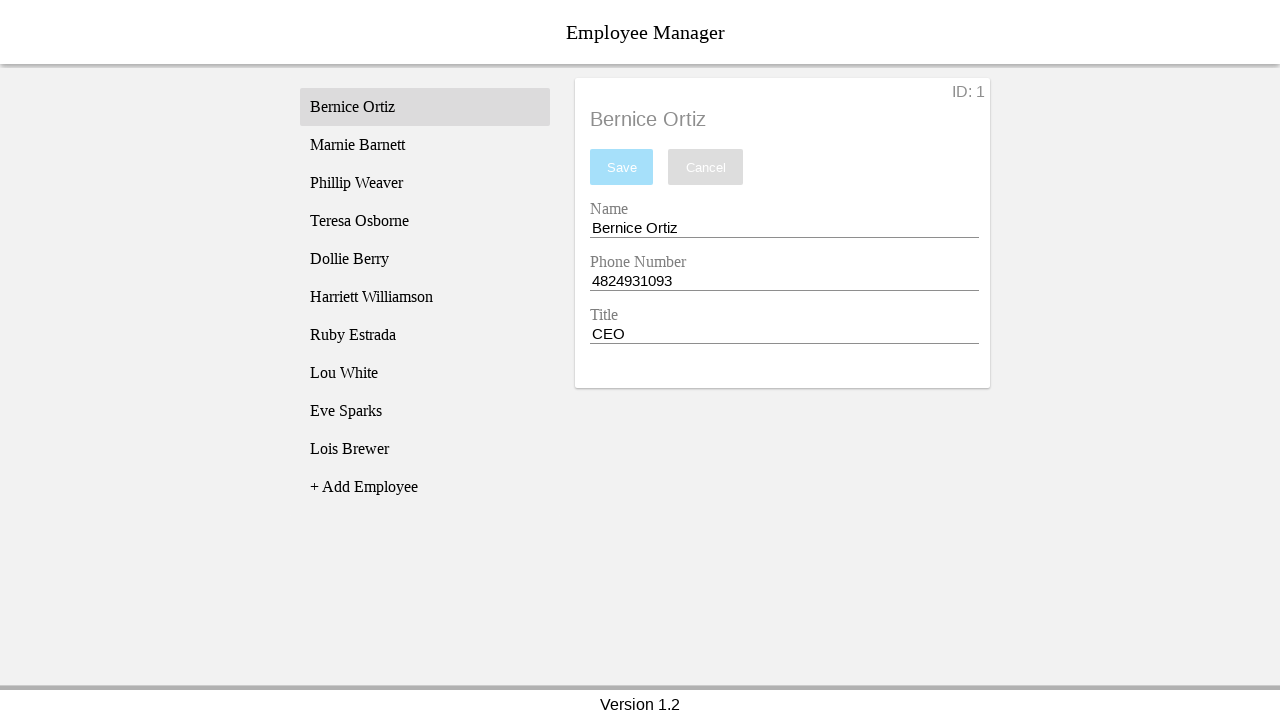

Filled name field with 'Test Name' on [name='nameEntry']
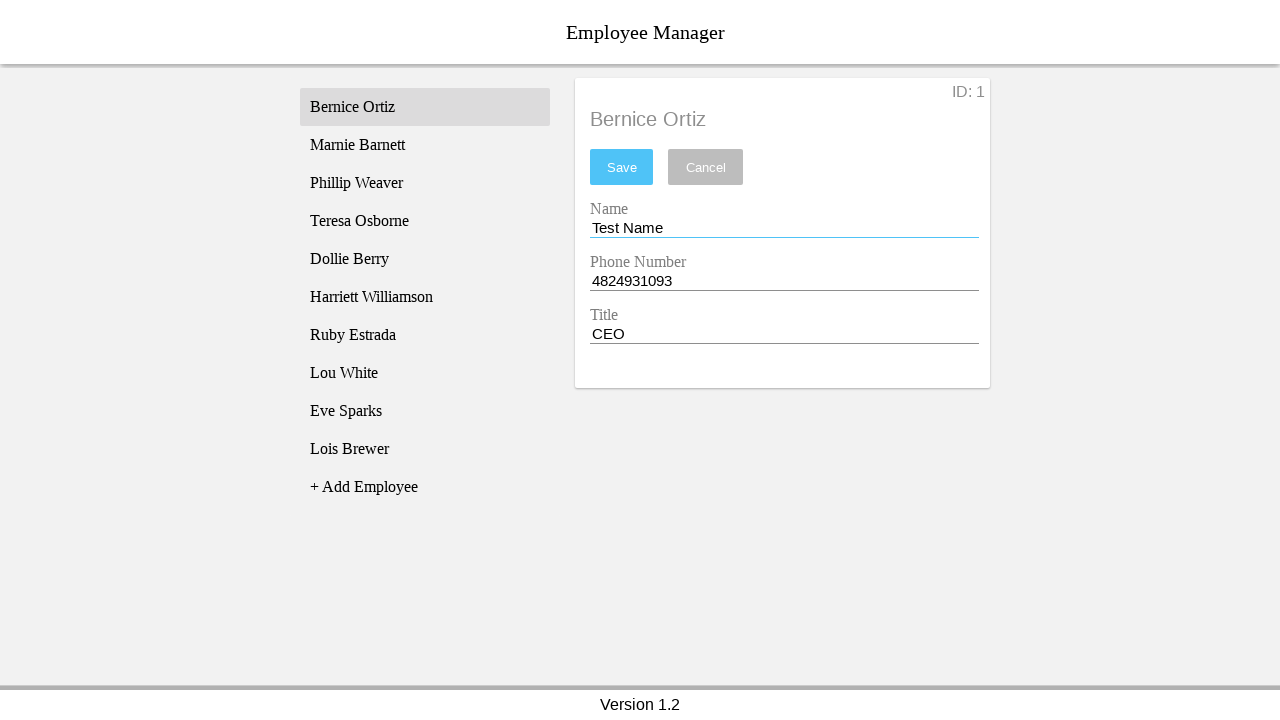

Clicked save button to save the name change at (622, 167) on #saveBtn
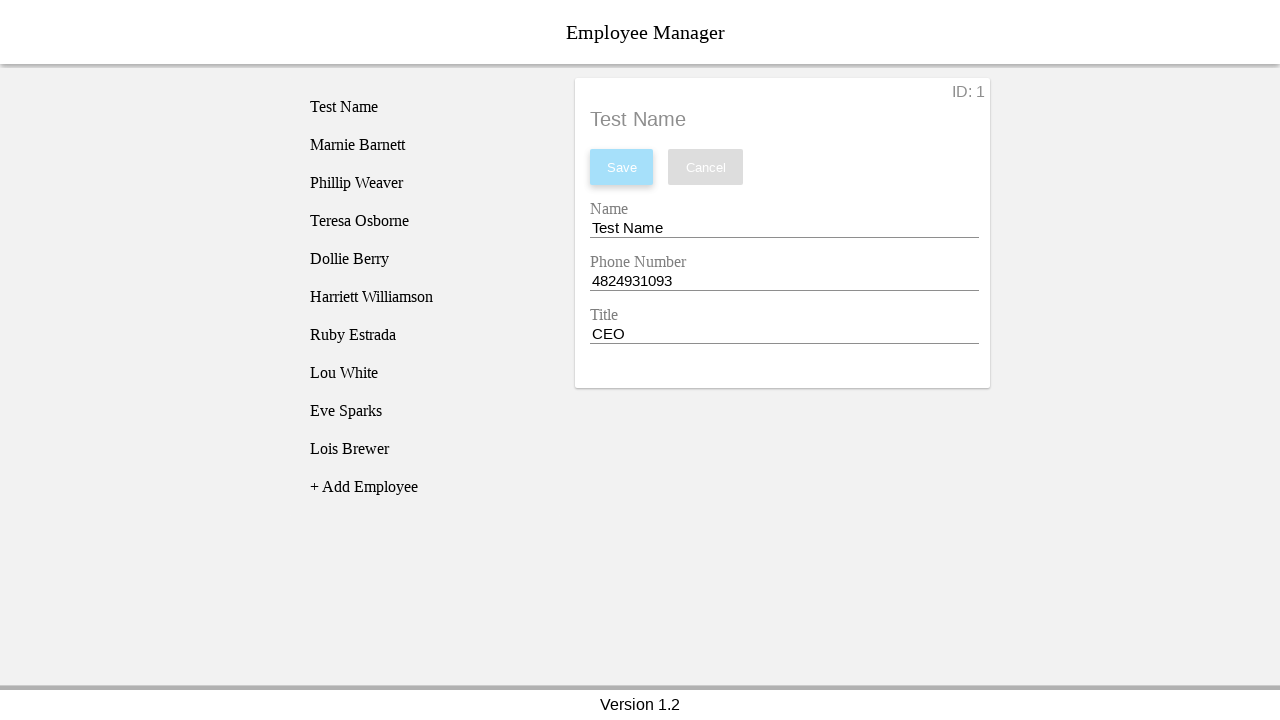

Clicked on Phillip Weaver employee at (425, 183) on [name='employee3']
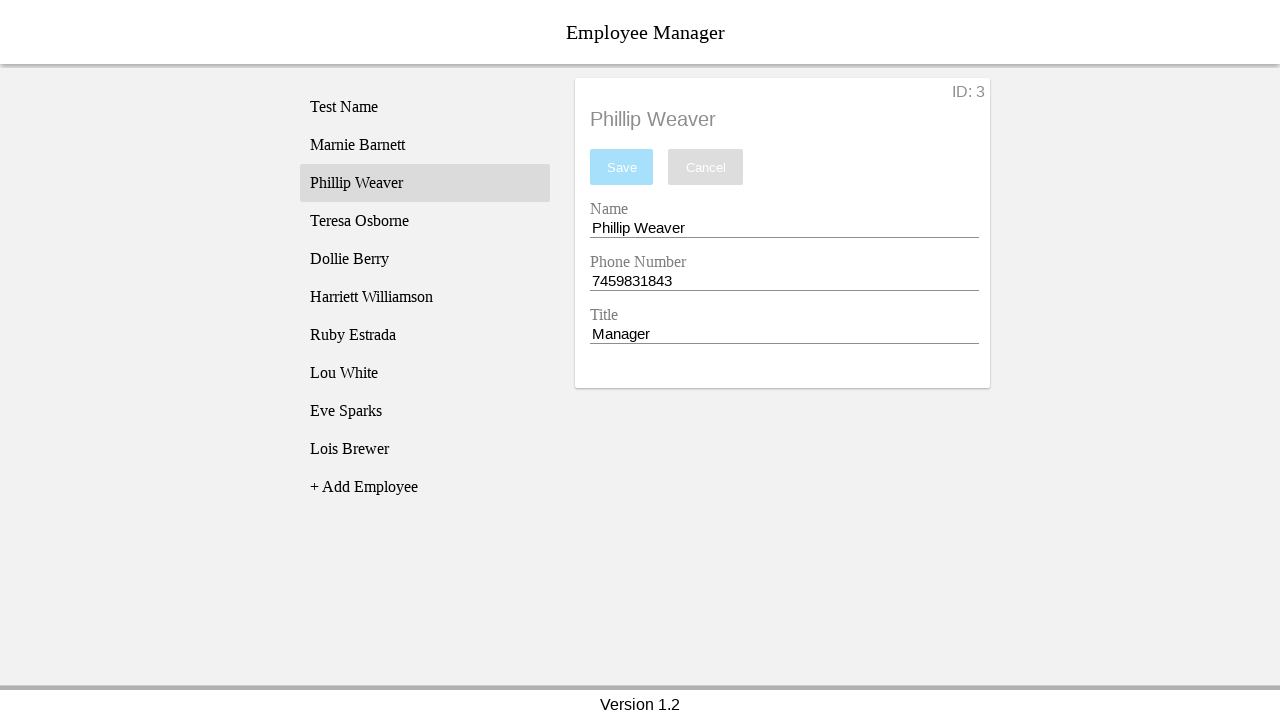

Phillip Weaver's name loaded in the employee title
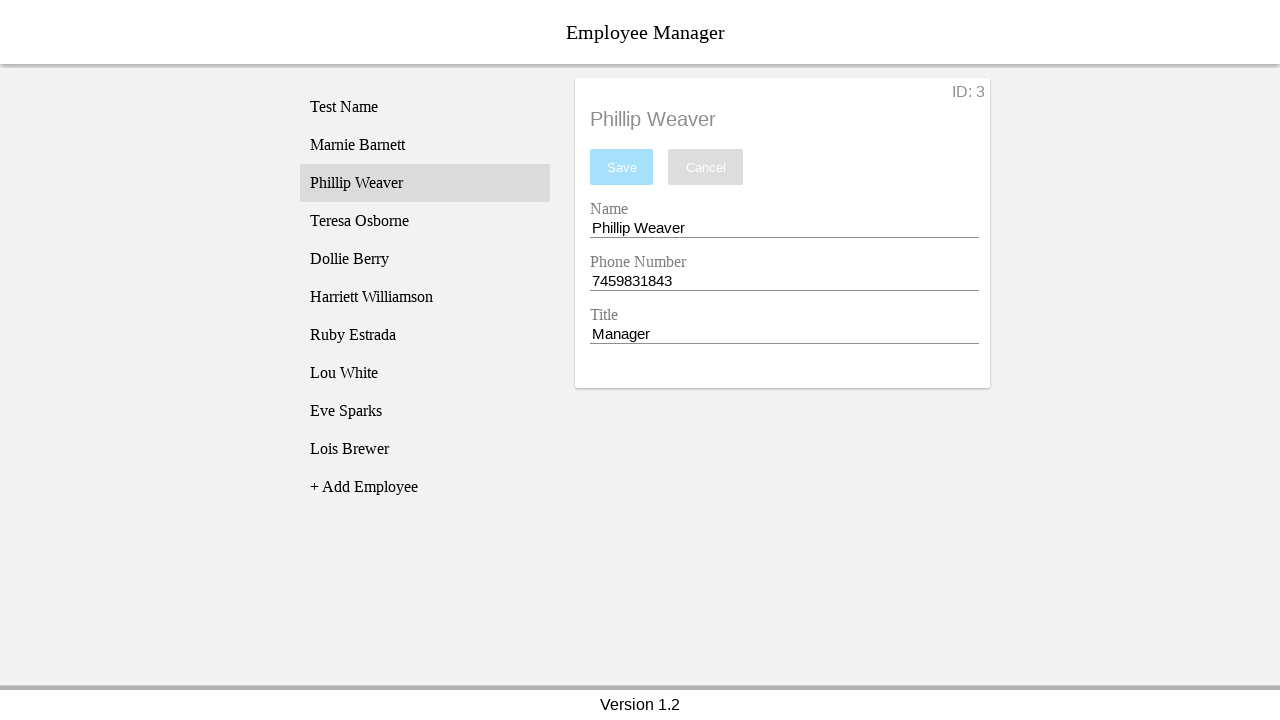

Clicked back on Bernice Ortiz employee to verify saved changes at (425, 107) on [name='employee1']
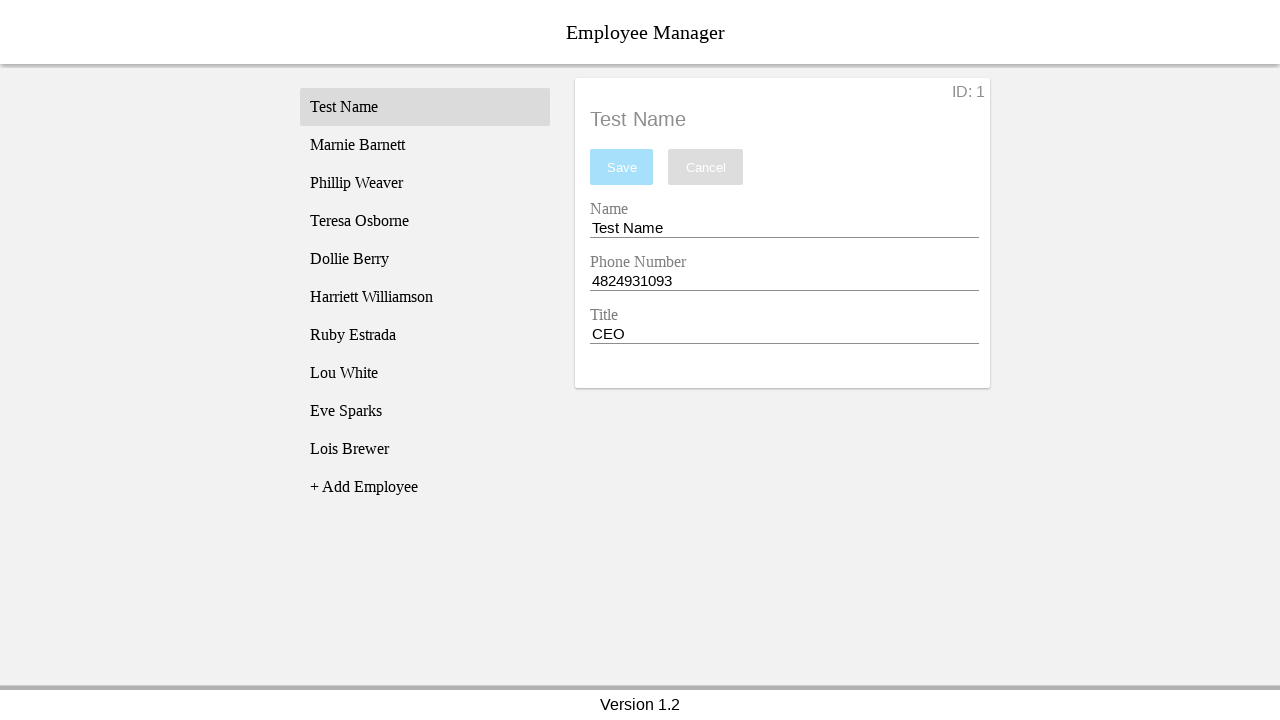

Verified that Bernice's name field contains the saved 'Test Name'
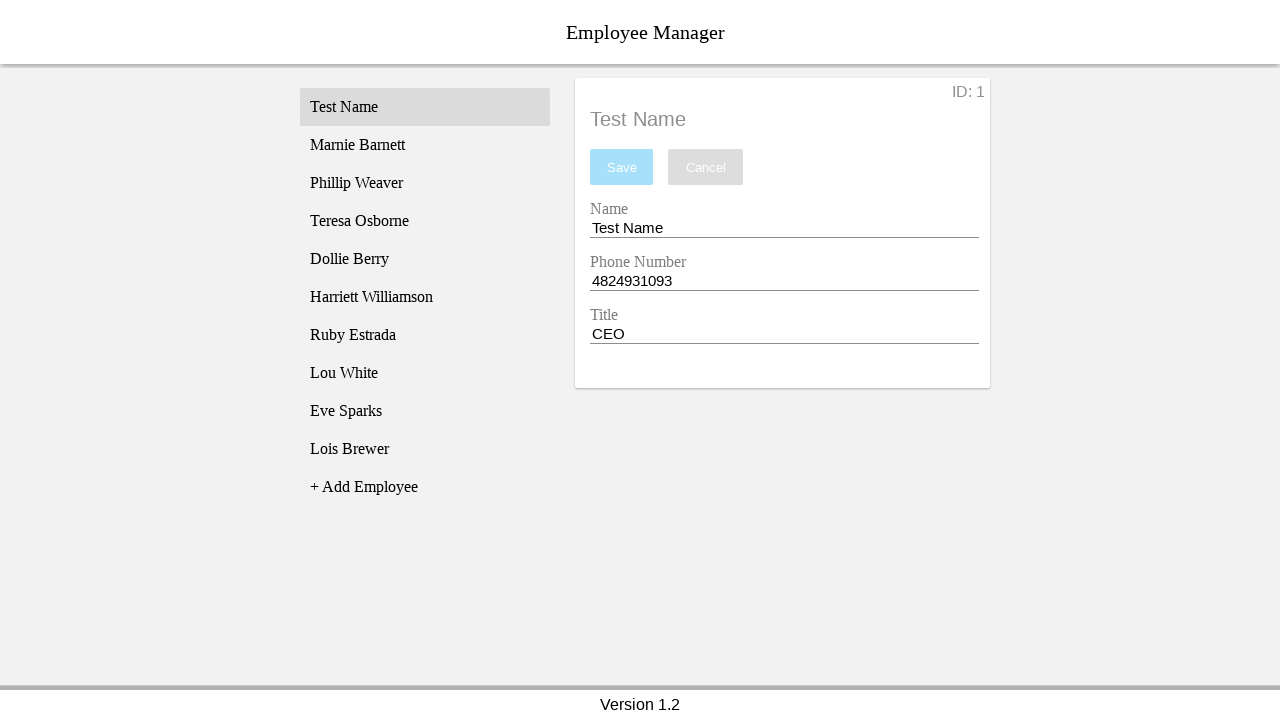

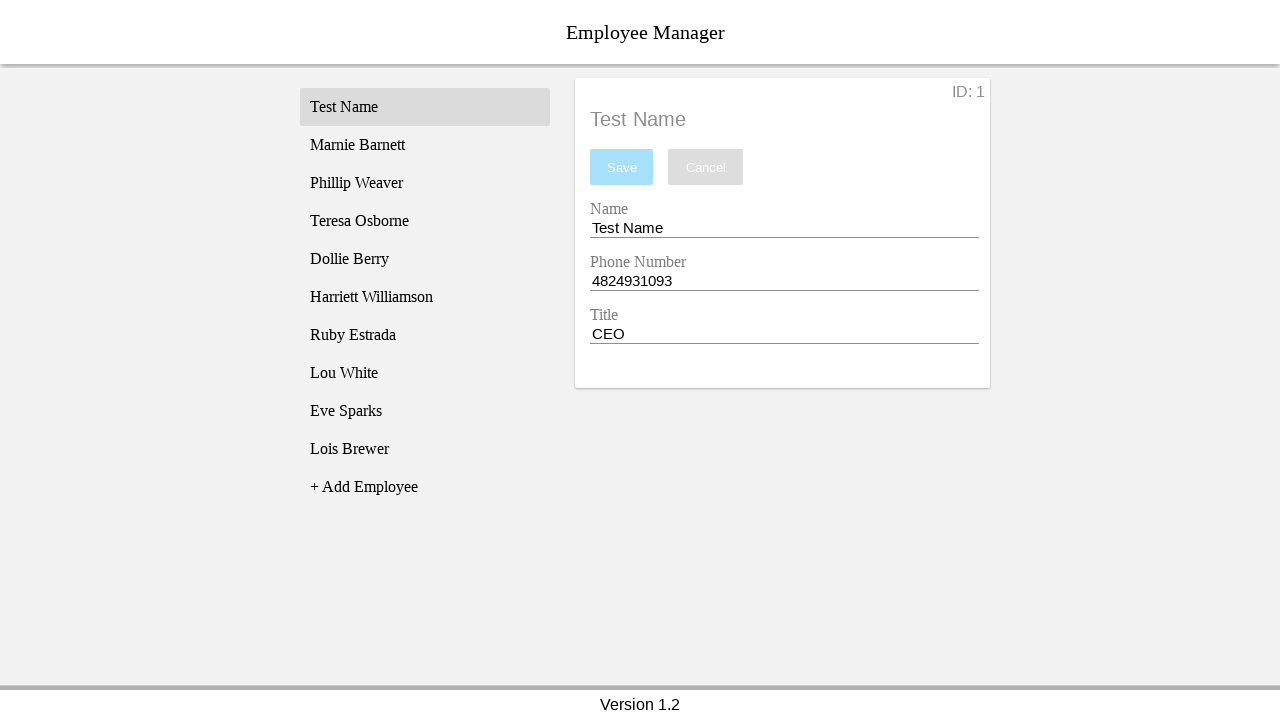